Clicks on the Selenium Training banner on the DemoQA homepage to navigate to the training page

Starting URL: https://demoqa.com/

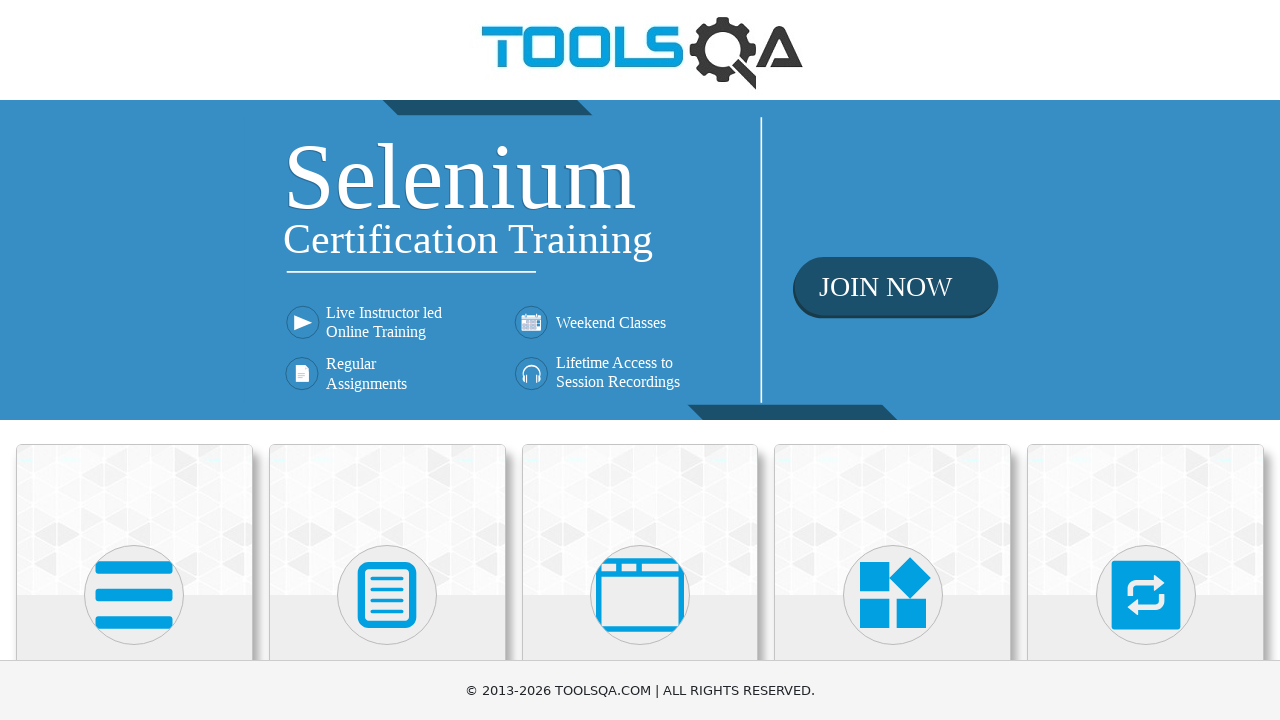

Navigated to DemoQA homepage
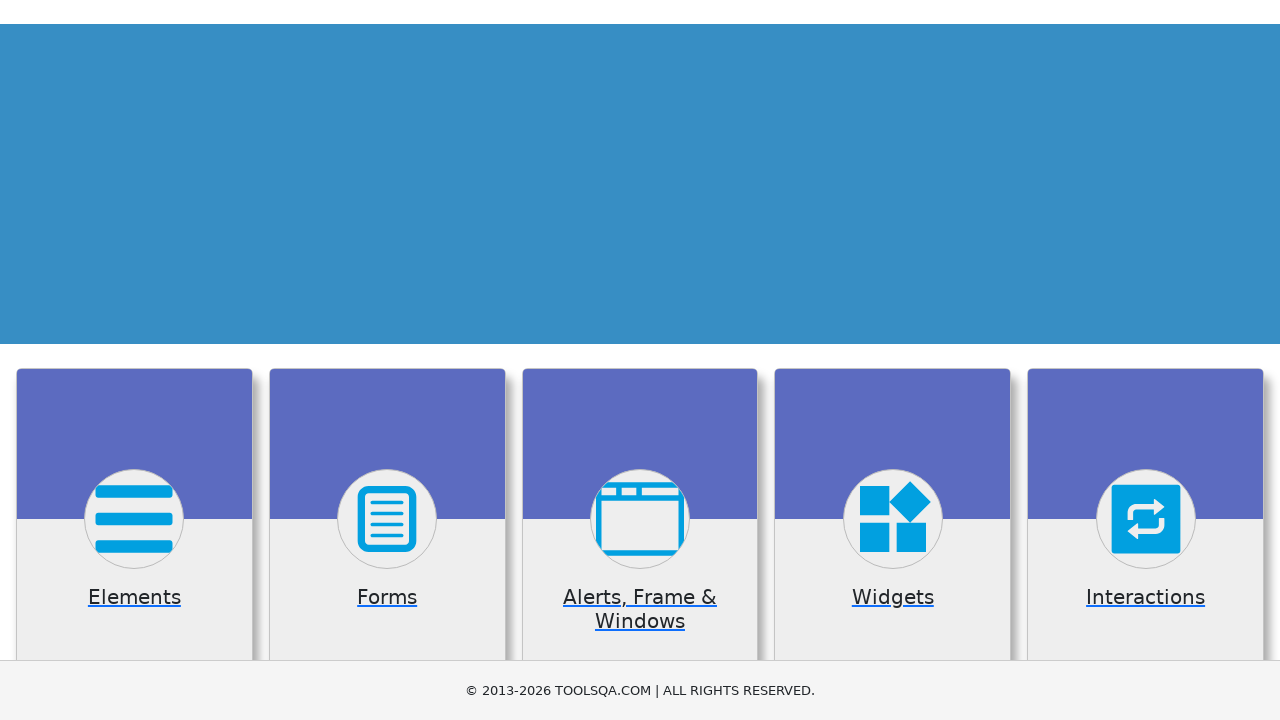

Clicked on the Selenium Training banner at (640, 260) on xpath=//a//img[contains(@class, 'banner-image')]
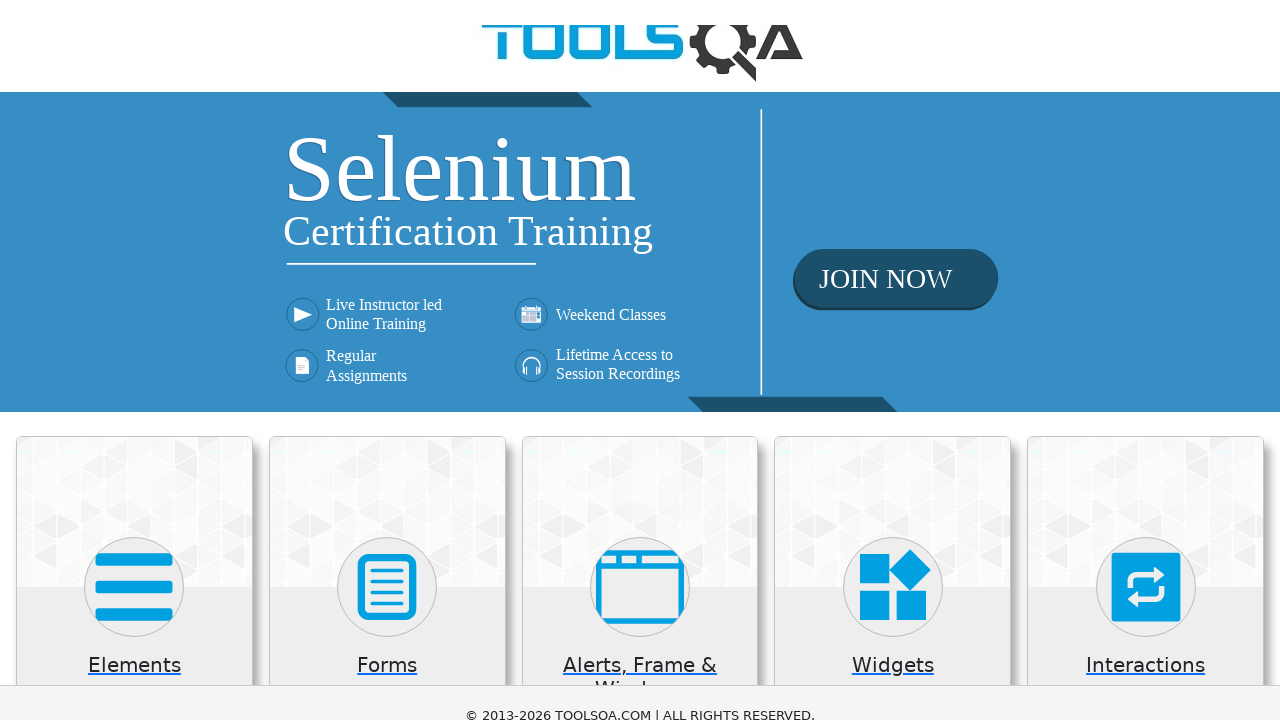

Waited for training page to load
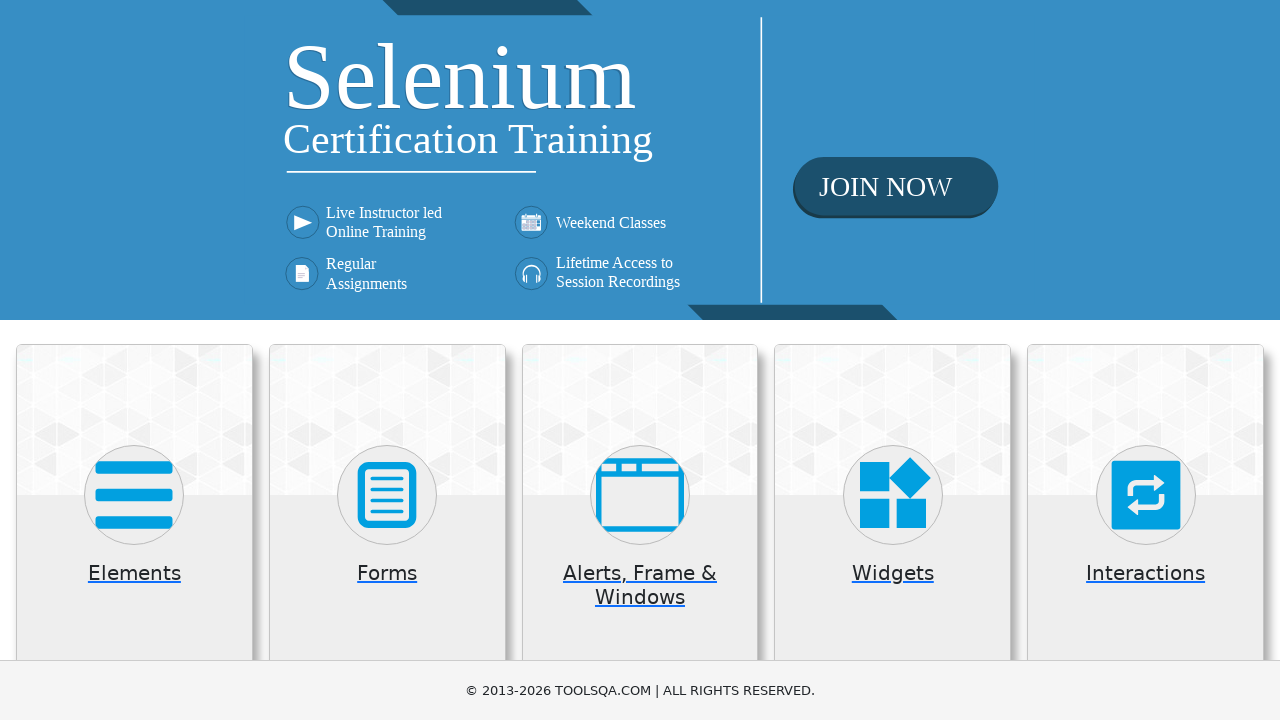

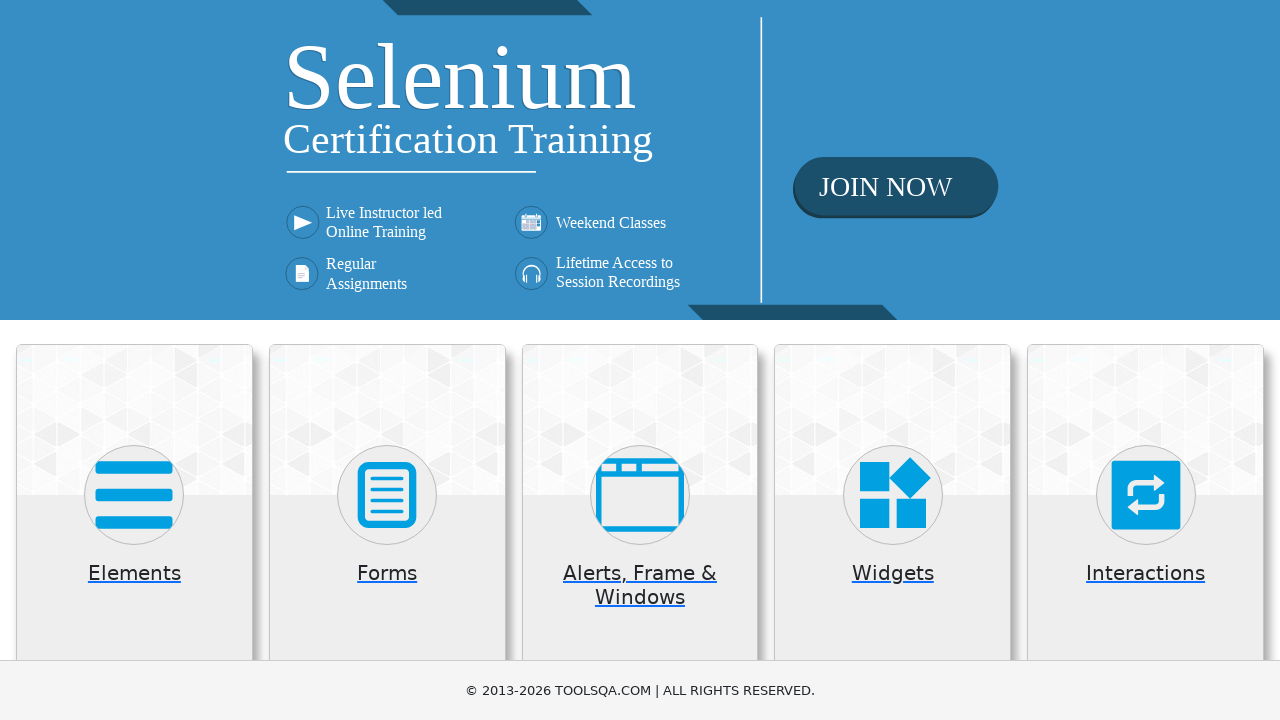